Tests browser window switching functionality by opening a new window and switching between the main and new window

Starting URL: https://demoqa.com/browser-windows

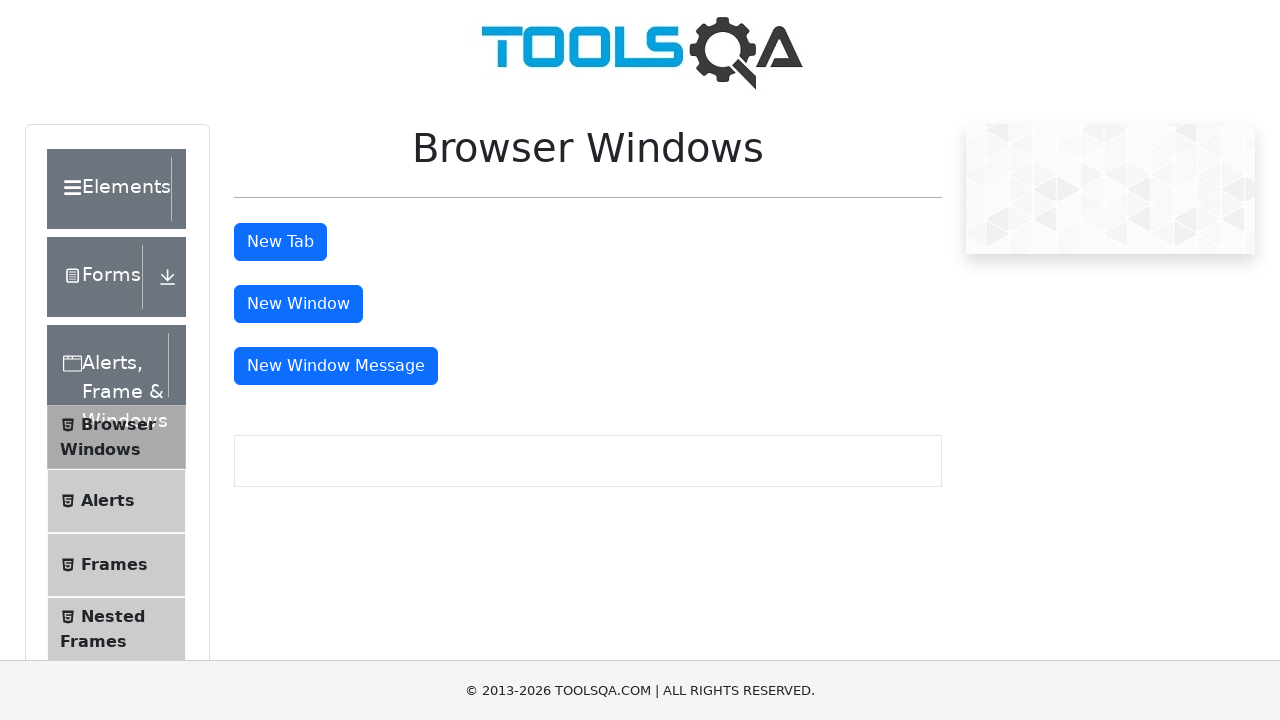

Scrolled down 250 pixels to make button visible
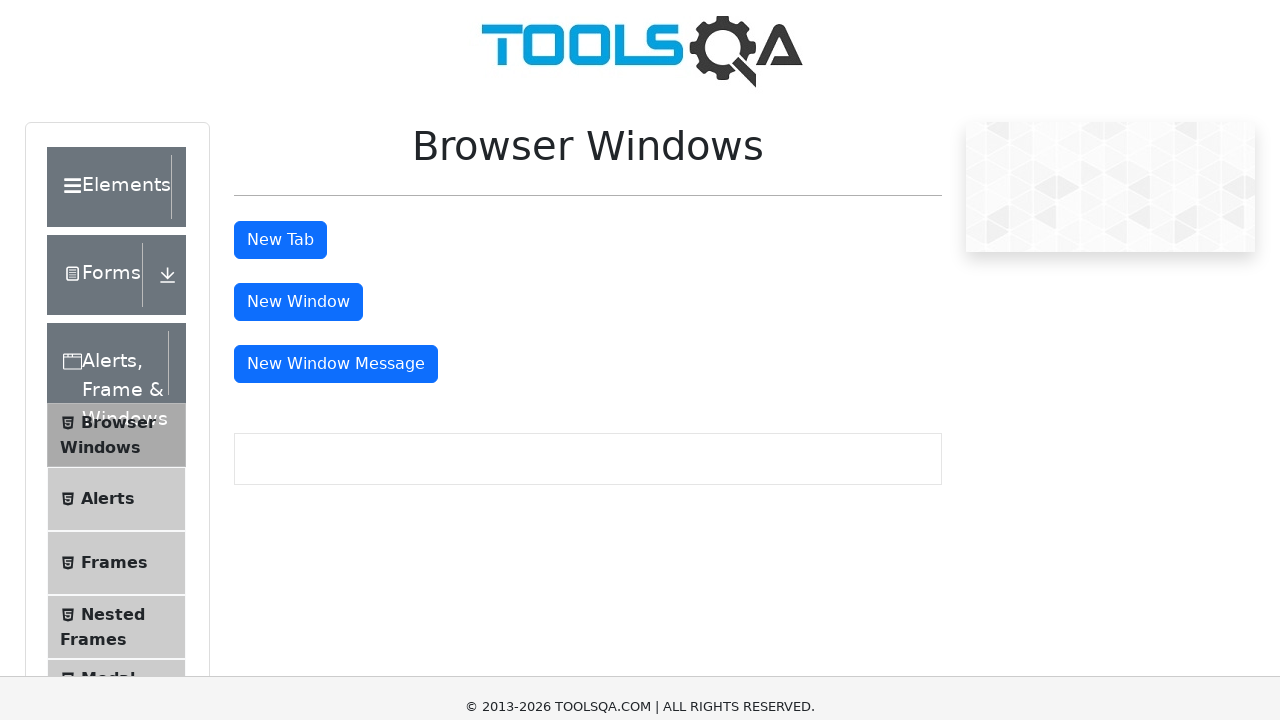

Clicked 'New Window' button and new window opened at (298, 54) on xpath=//button[text()='New Window']
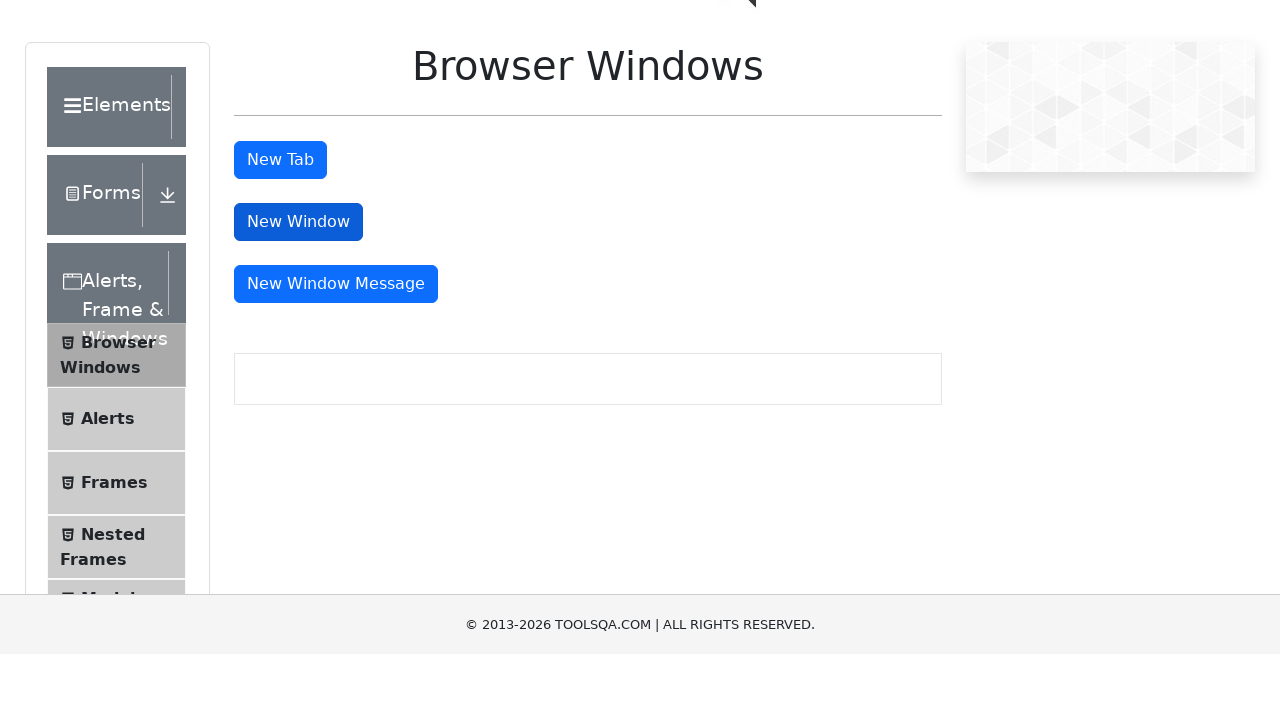

New window finished loading
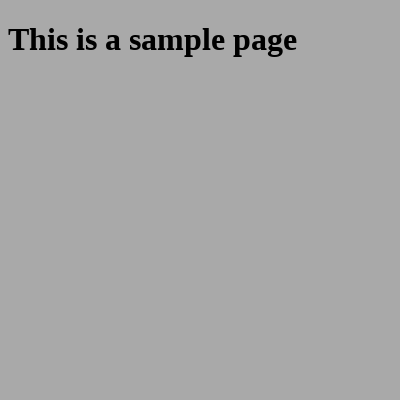

Captured window information from main and new windows
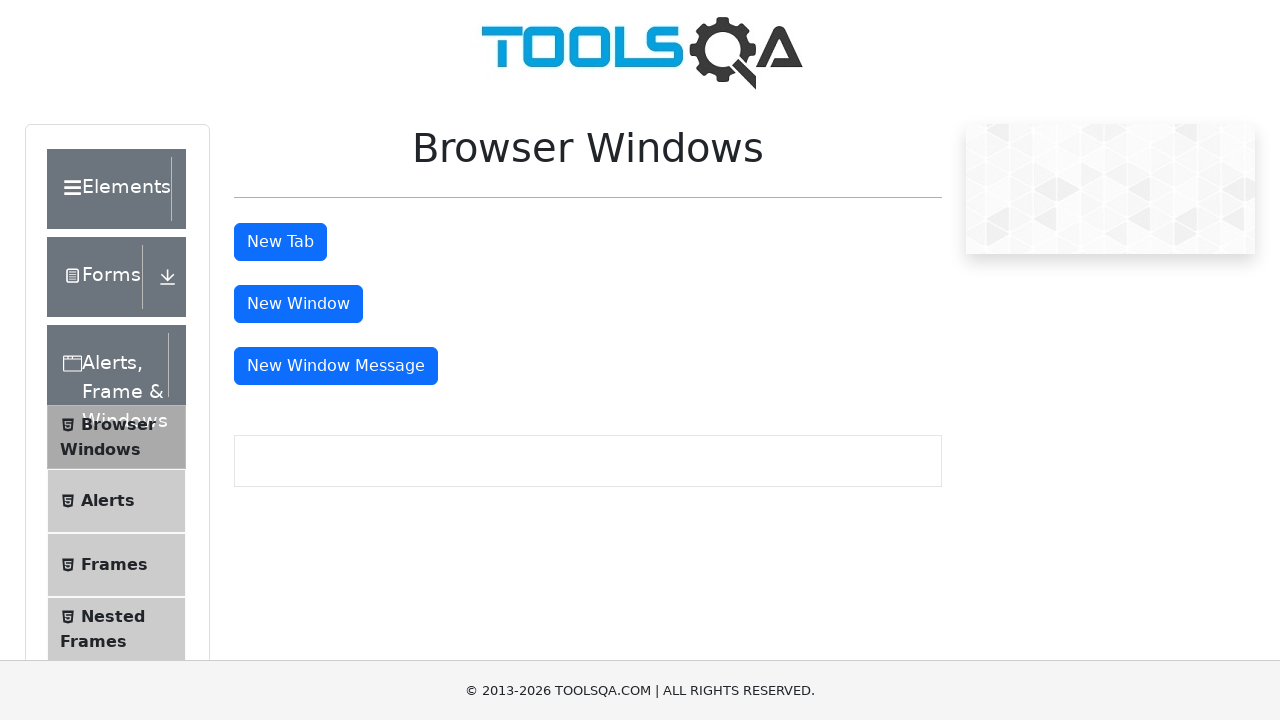

Closed the new window
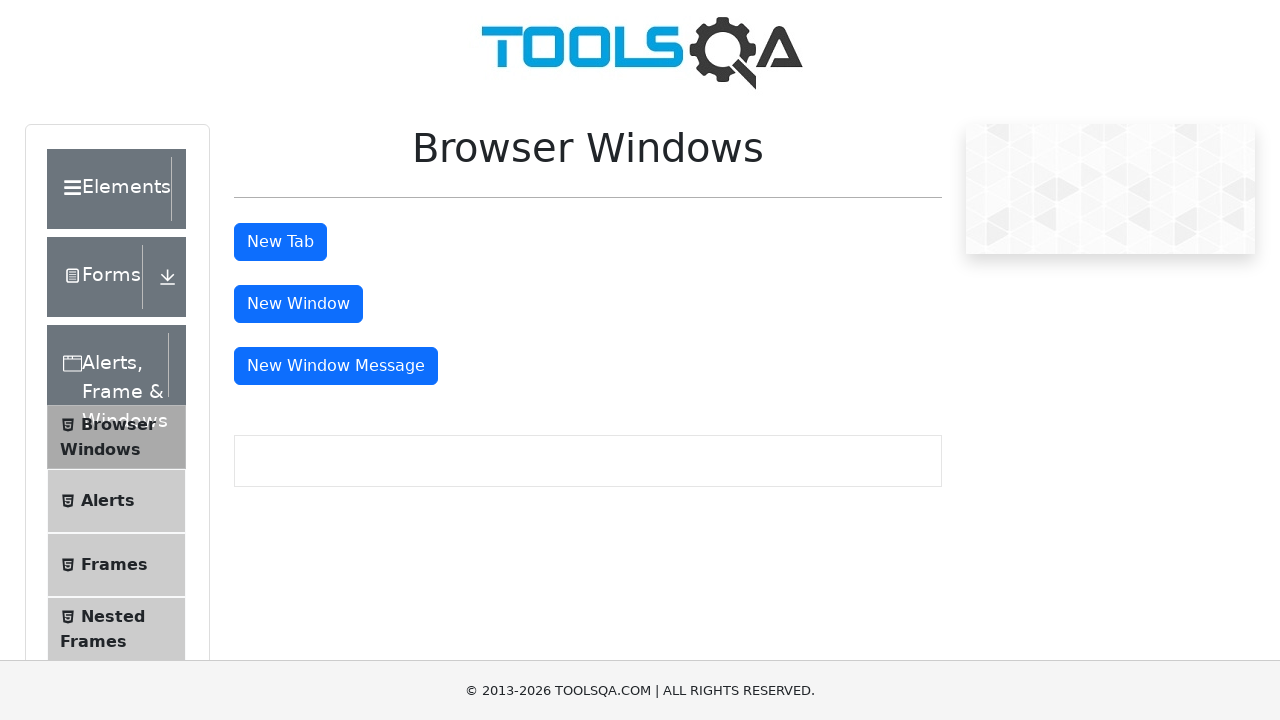

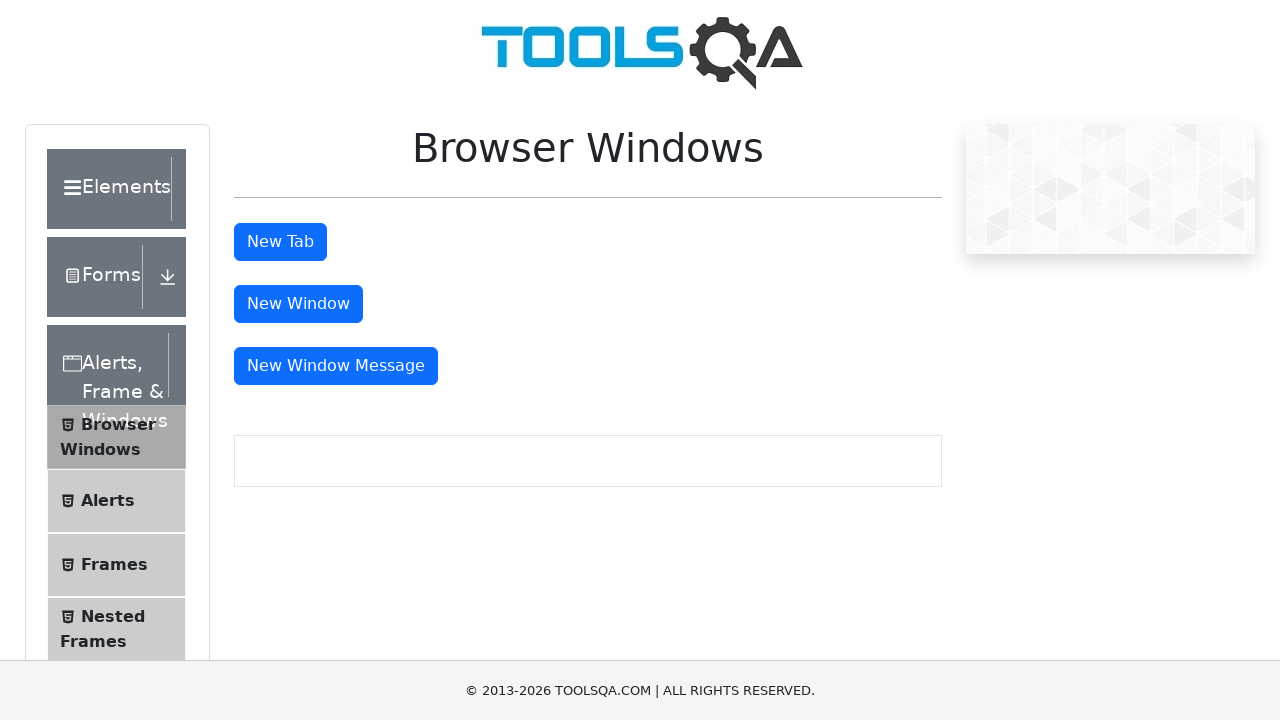